Tests the search functionality on Python documentation by searching for "class" keyword

Starting URL: https://docs.python.org/3/tutorial/index.html

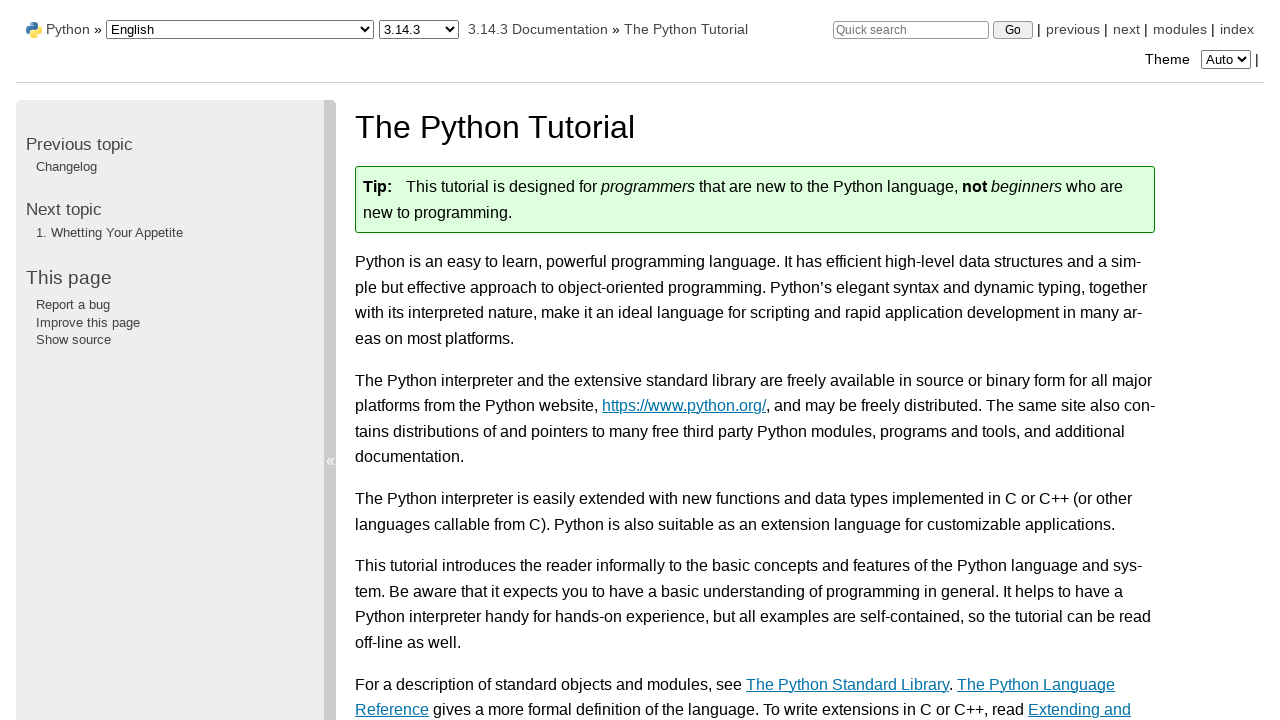

Waited 500ms for Python documentation page to be ready
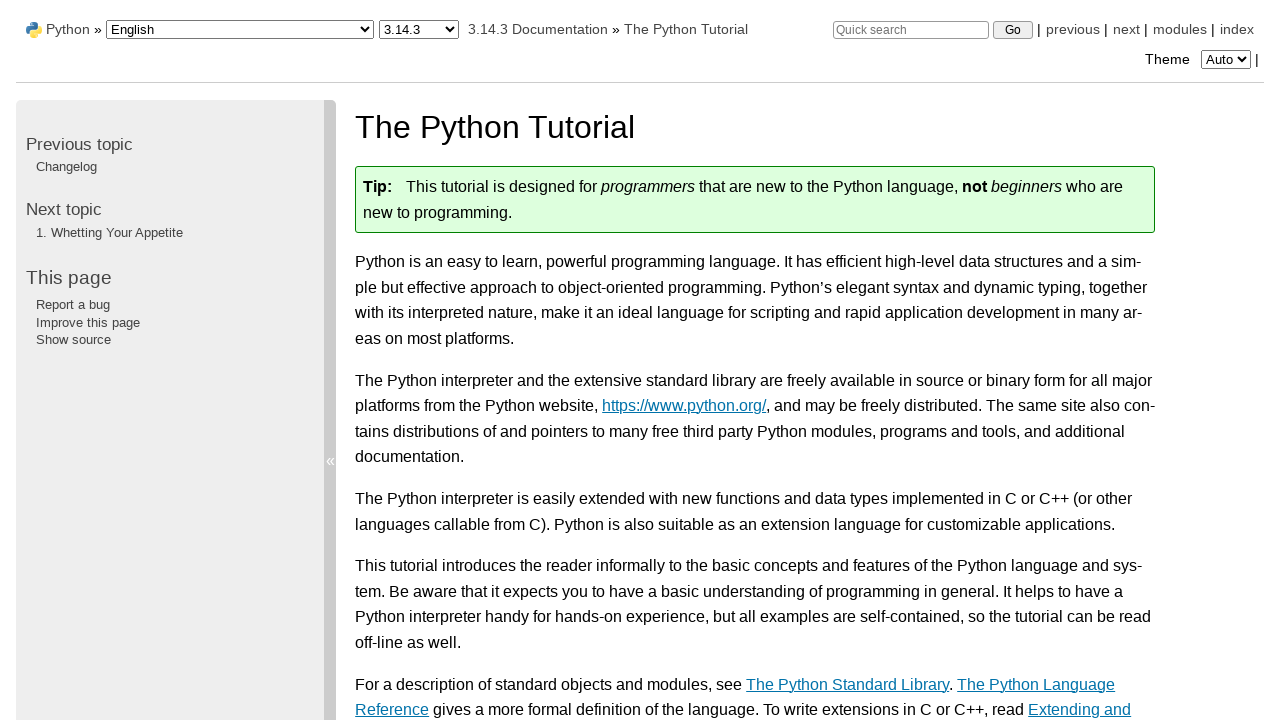

Located all search input fields on the page
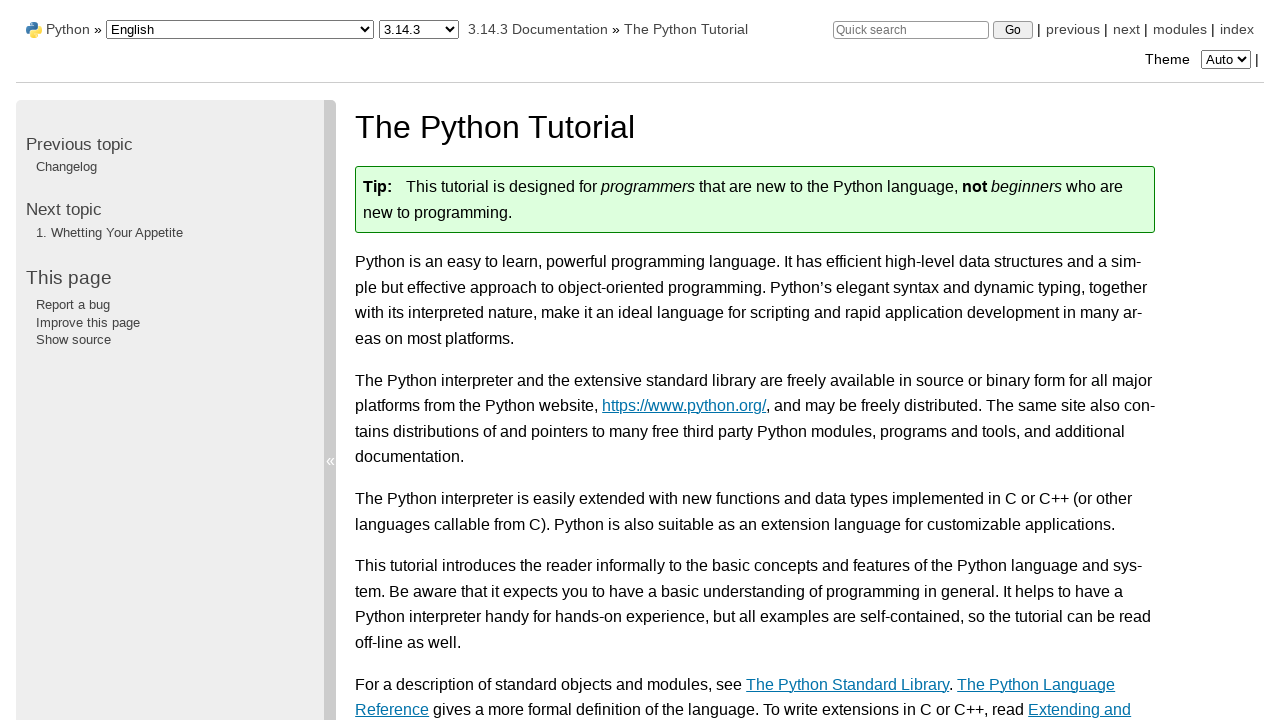

Filled second search box with 'class' keyword on input[name='q'] >> nth=1
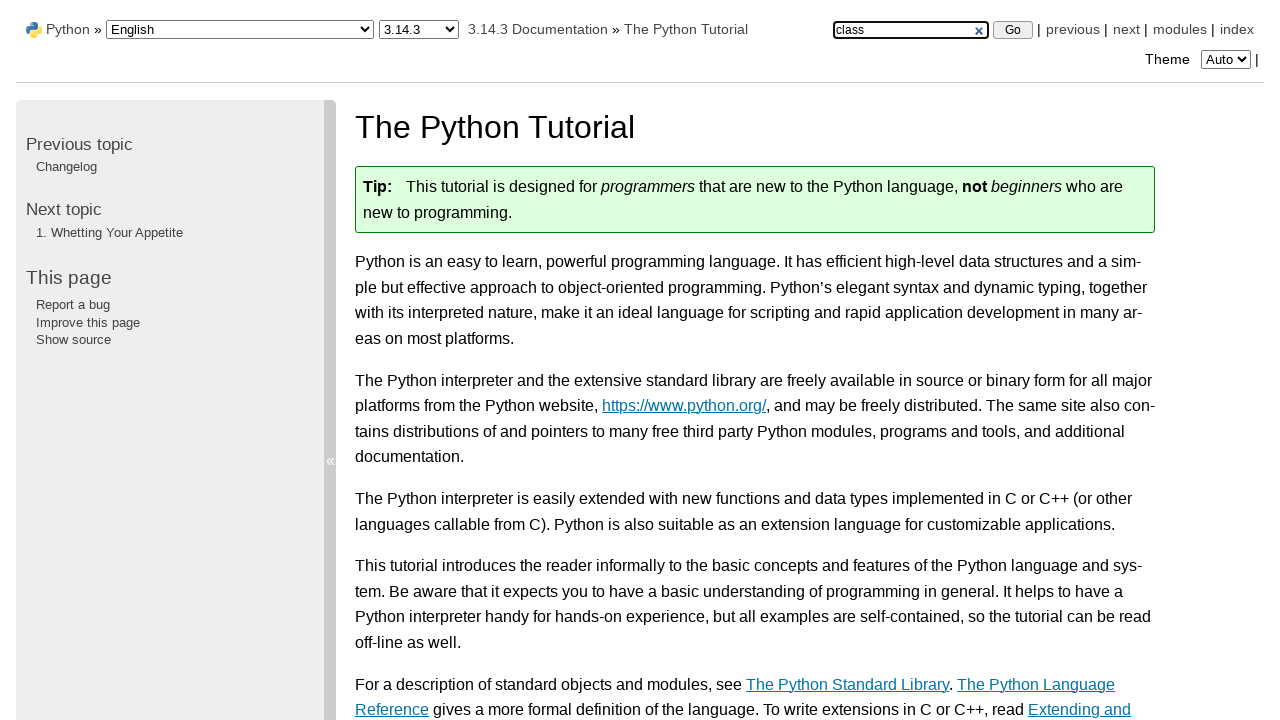

Waited 500ms for search input to be processed
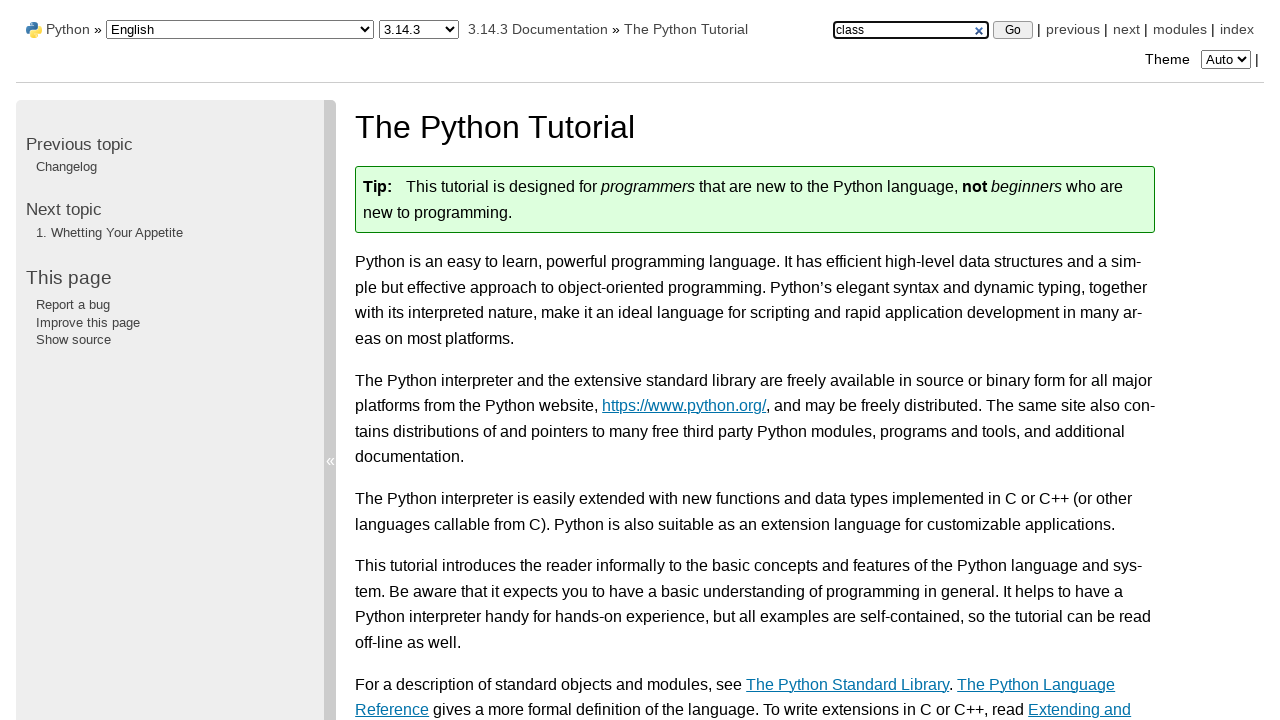

Pressed Enter to submit search query from second search box on input[name='q'] >> nth=1
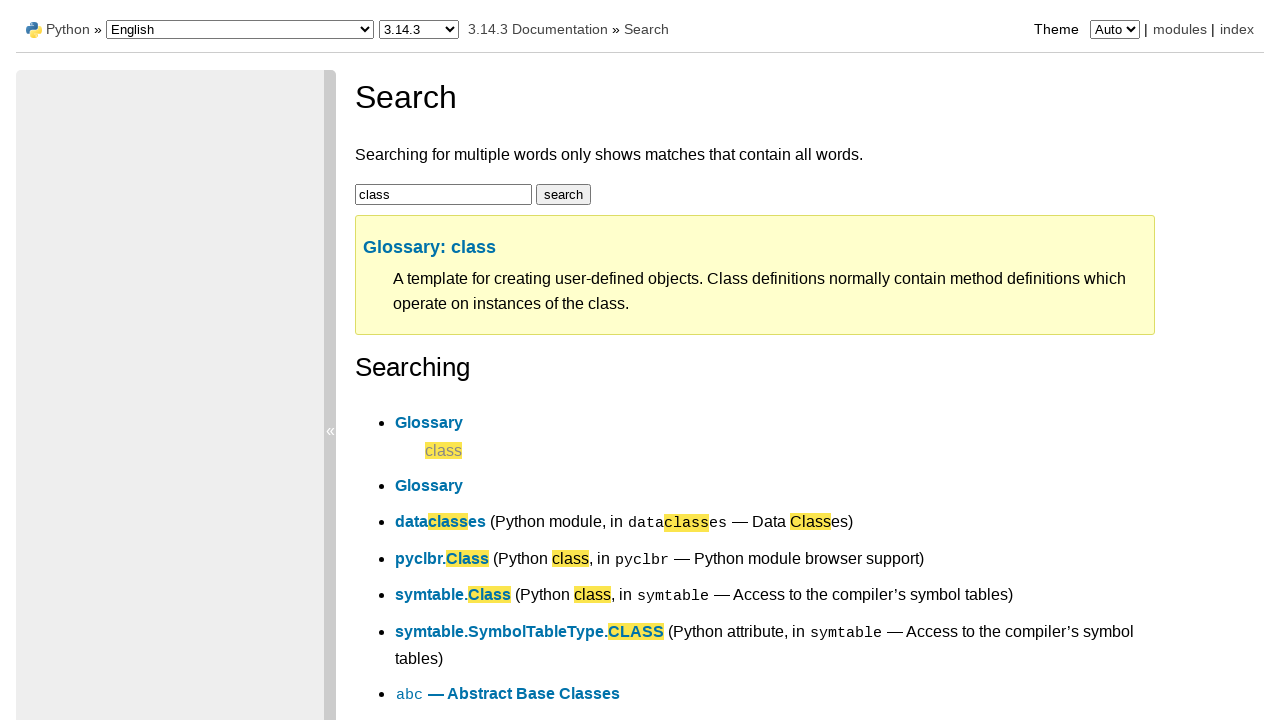

Search results loaded successfully with 'class' keyword results visible
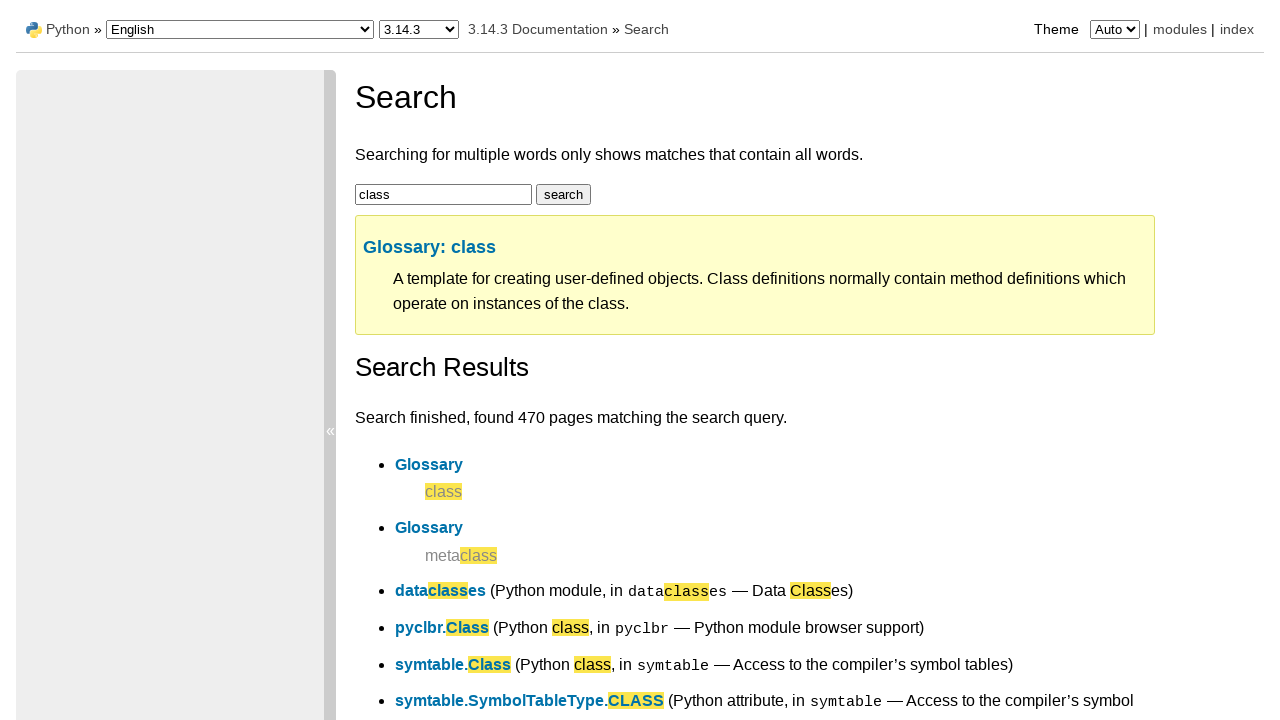

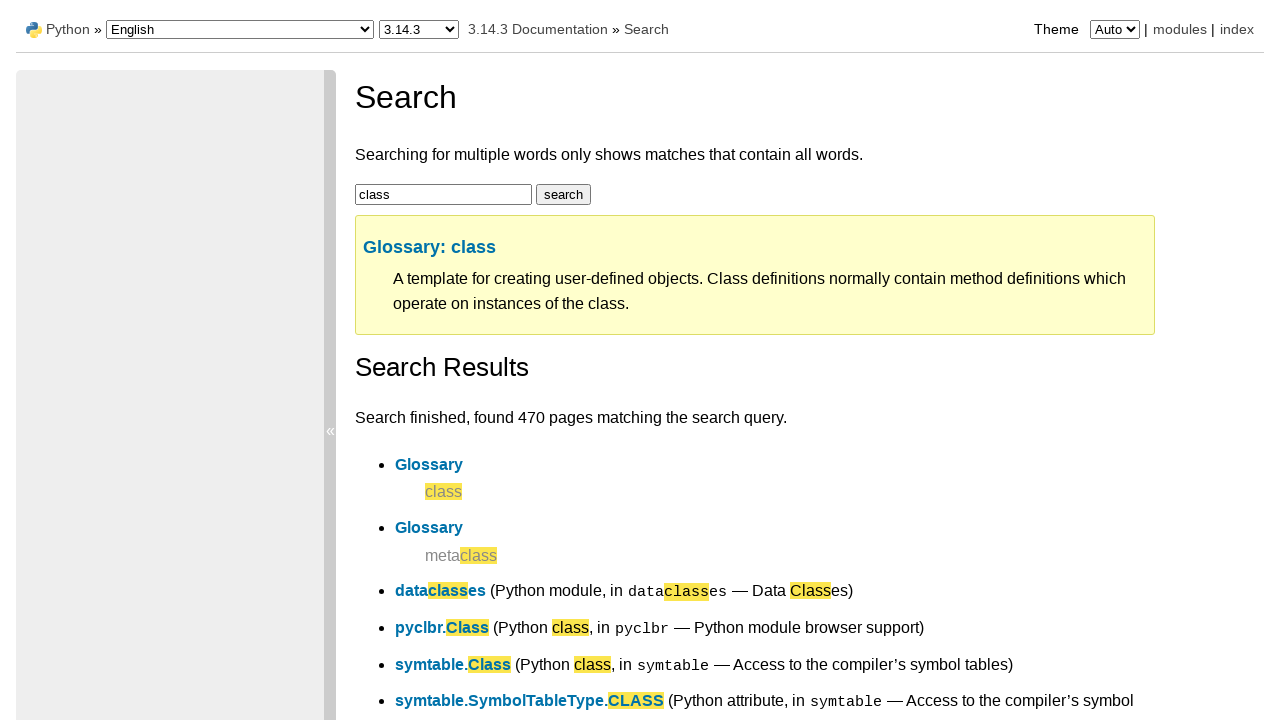